Tests mouse hover functionality by hovering over an element and clicking on a revealed submenu option

Starting URL: https://rahulshettyacademy.com/AutomationPractice/

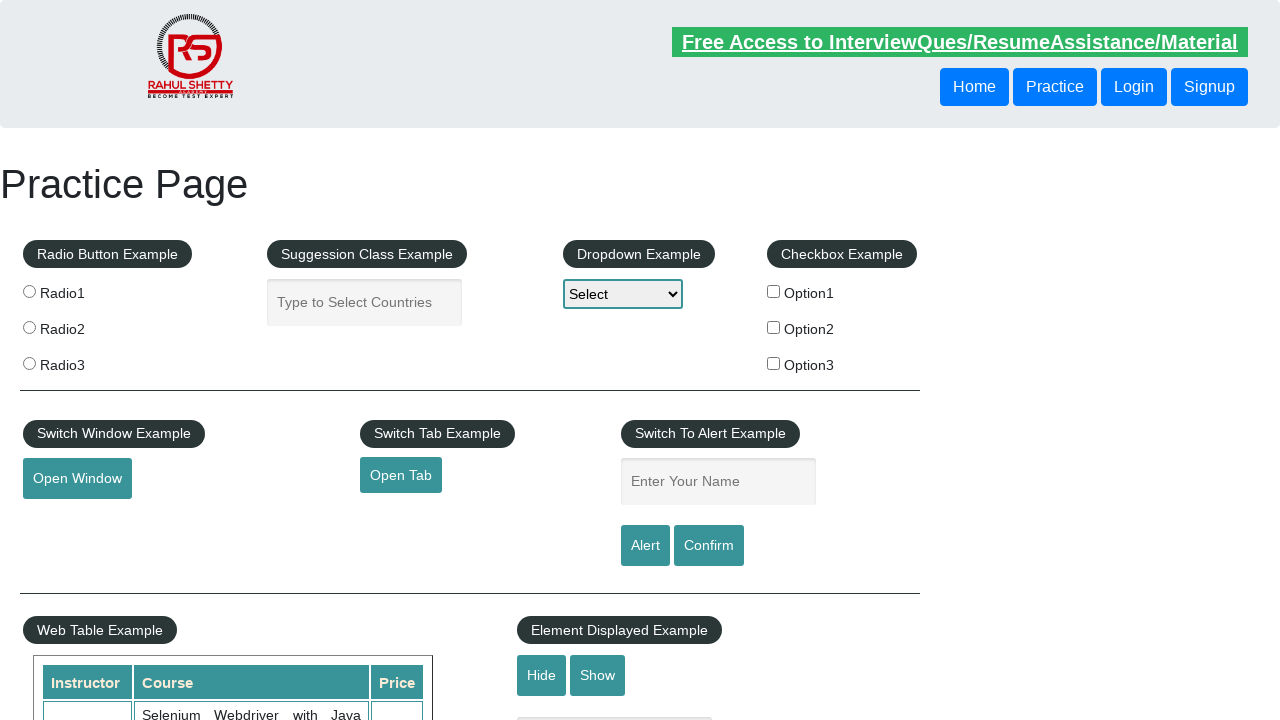

Located the mouse hover element with ID 'mousehover'
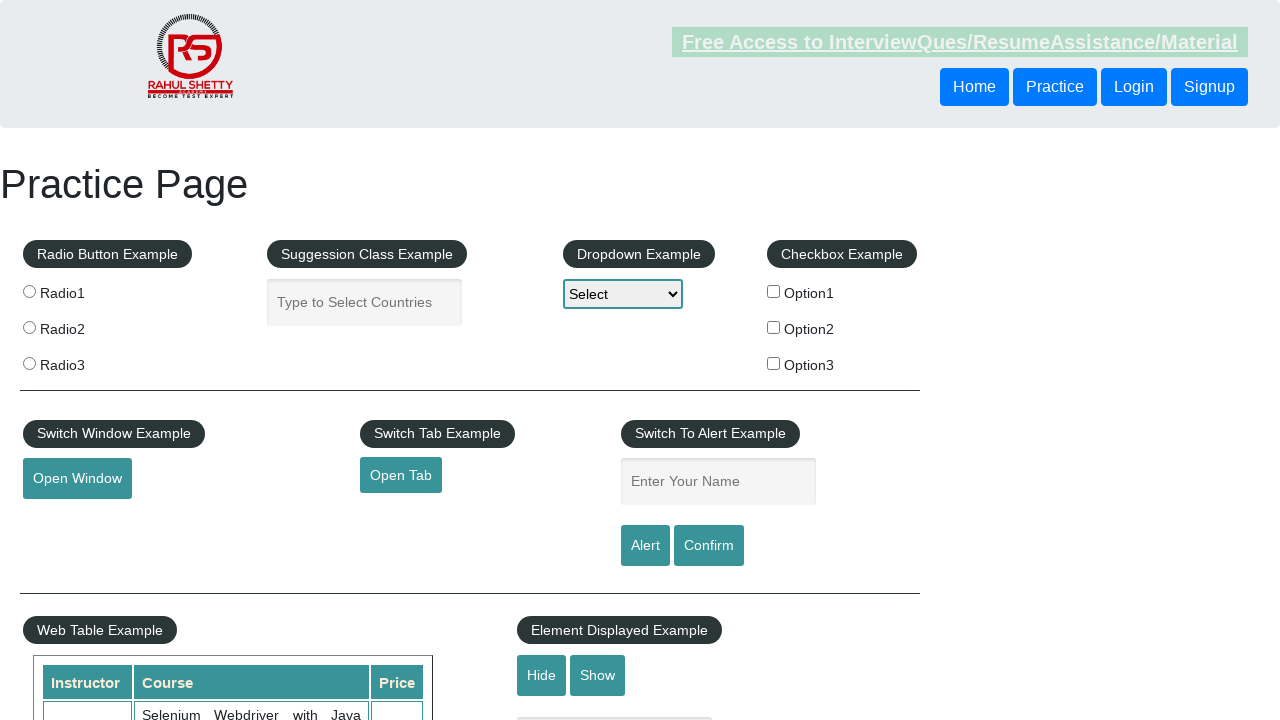

Hovered over the mouse hover element to reveal submenu at (83, 361) on #mousehover
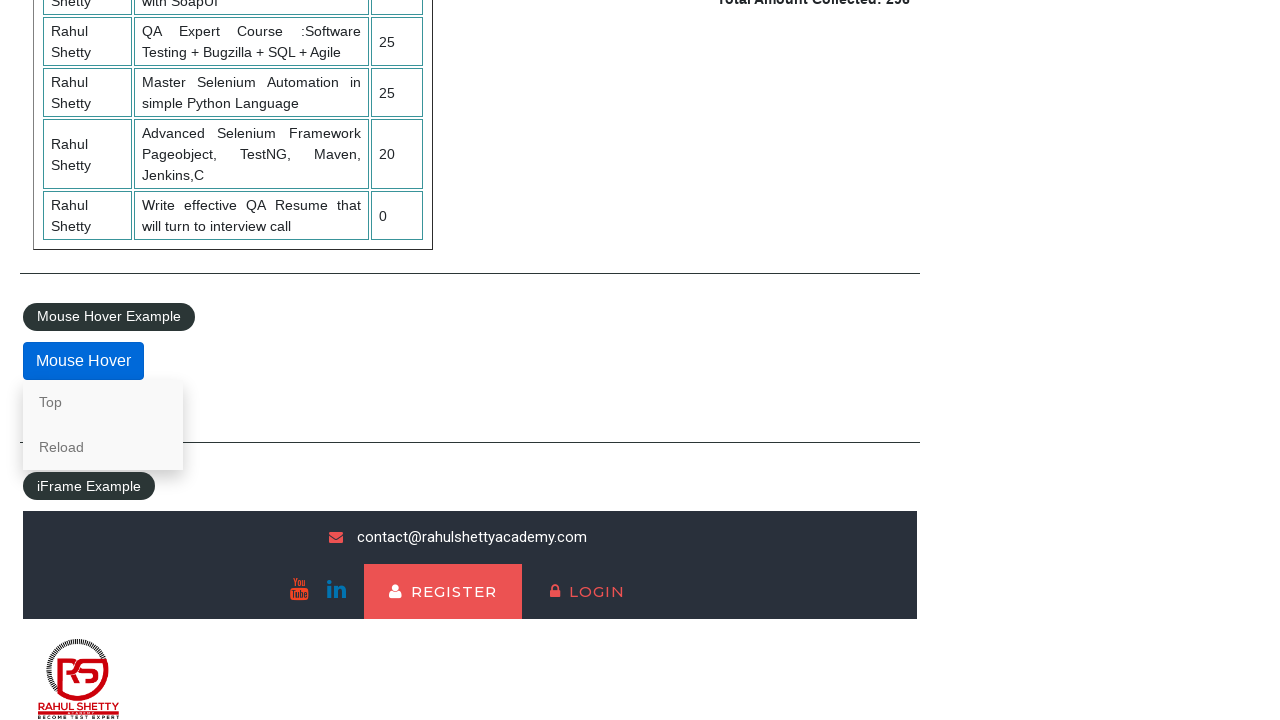

Clicked on the 'Reload' option from the revealed submenu at (103, 447) on xpath=//a[text()='Reload']
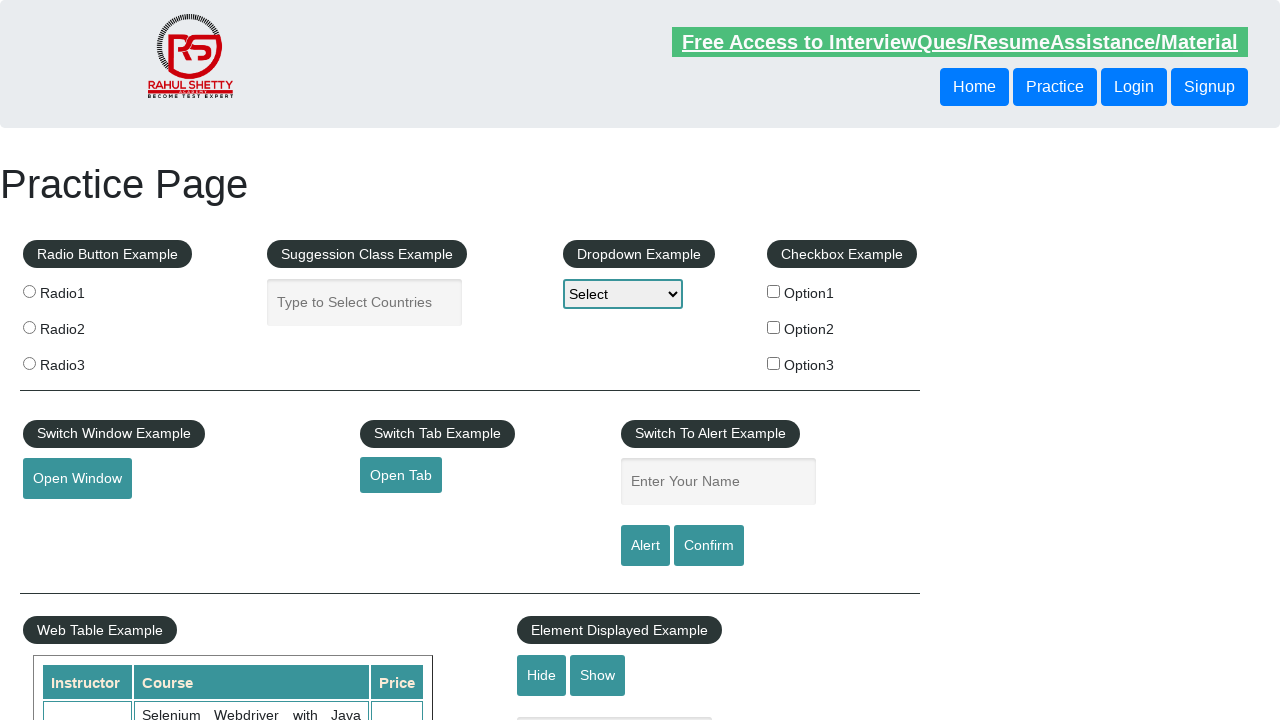

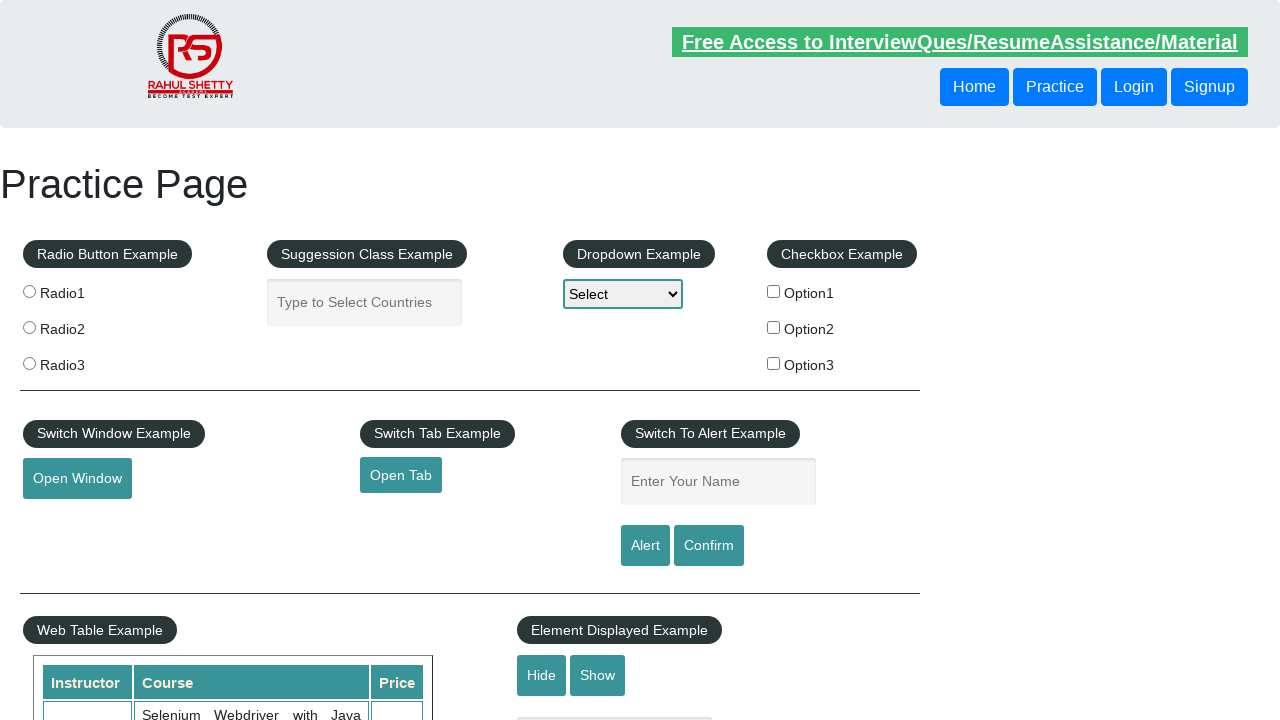